Performs a math calculation exercise by reading a value from the page, computing a logarithmic formula, filling in the answer field, checking a checkbox, selecting a radio button, and submitting the form.

Starting URL: https://suninjuly.github.io/math.html

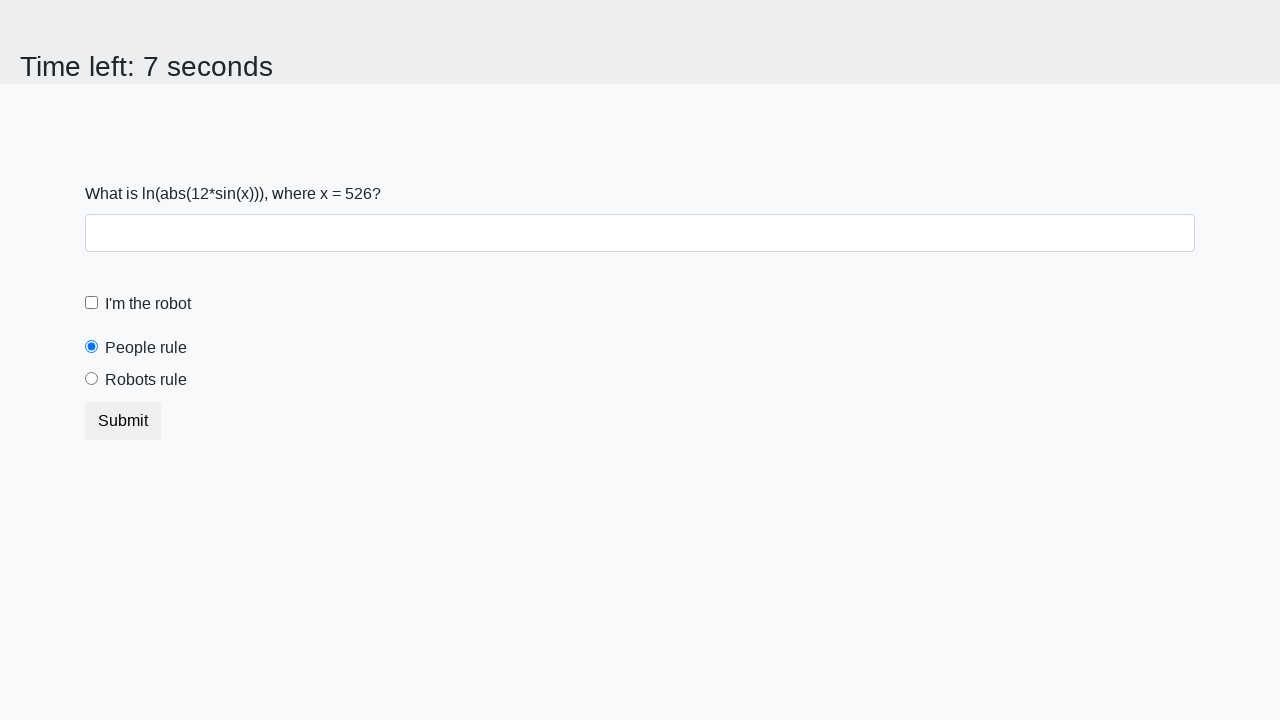

Located the input value element on the page
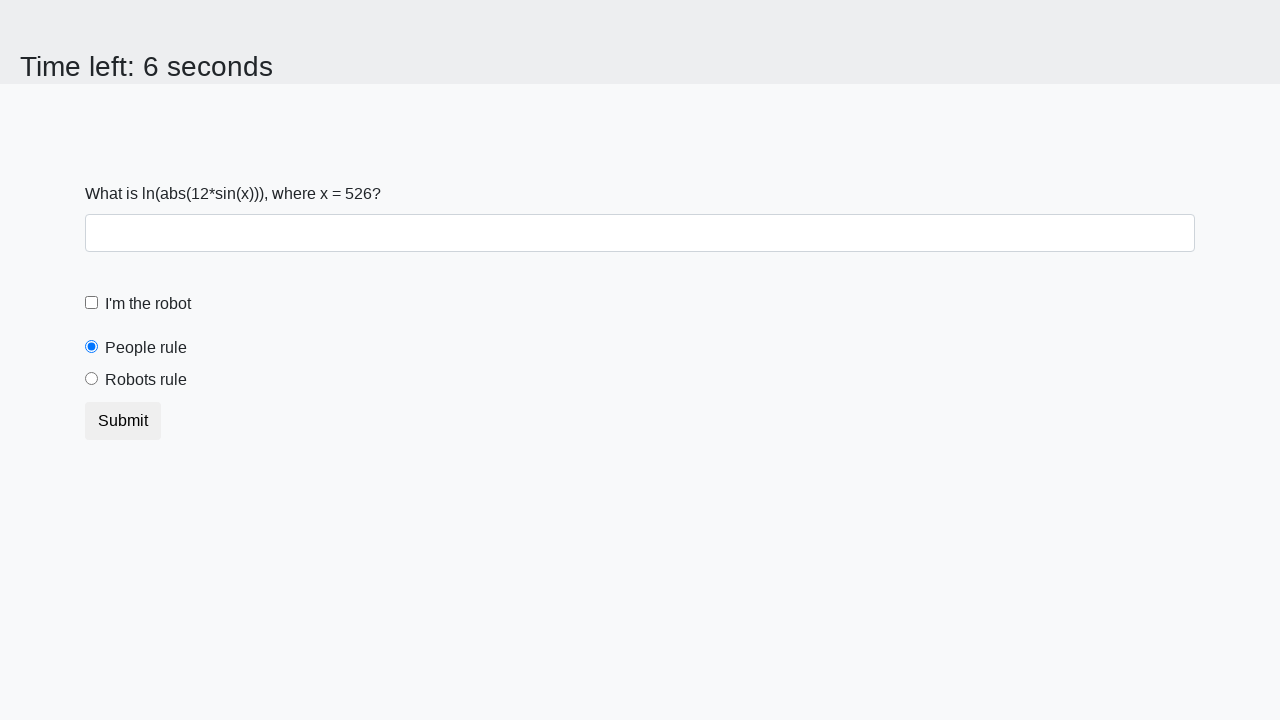

Extracted x value from page: 526
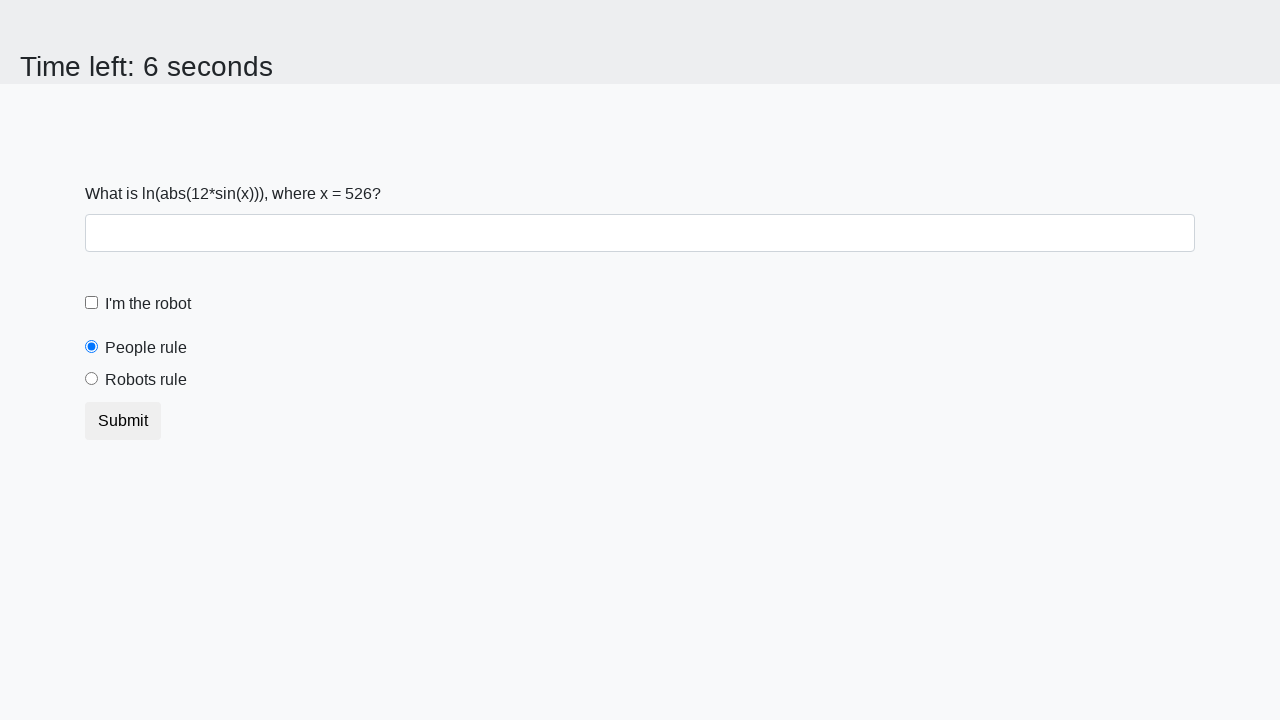

Calculated logarithmic formula result: 2.461225810683987
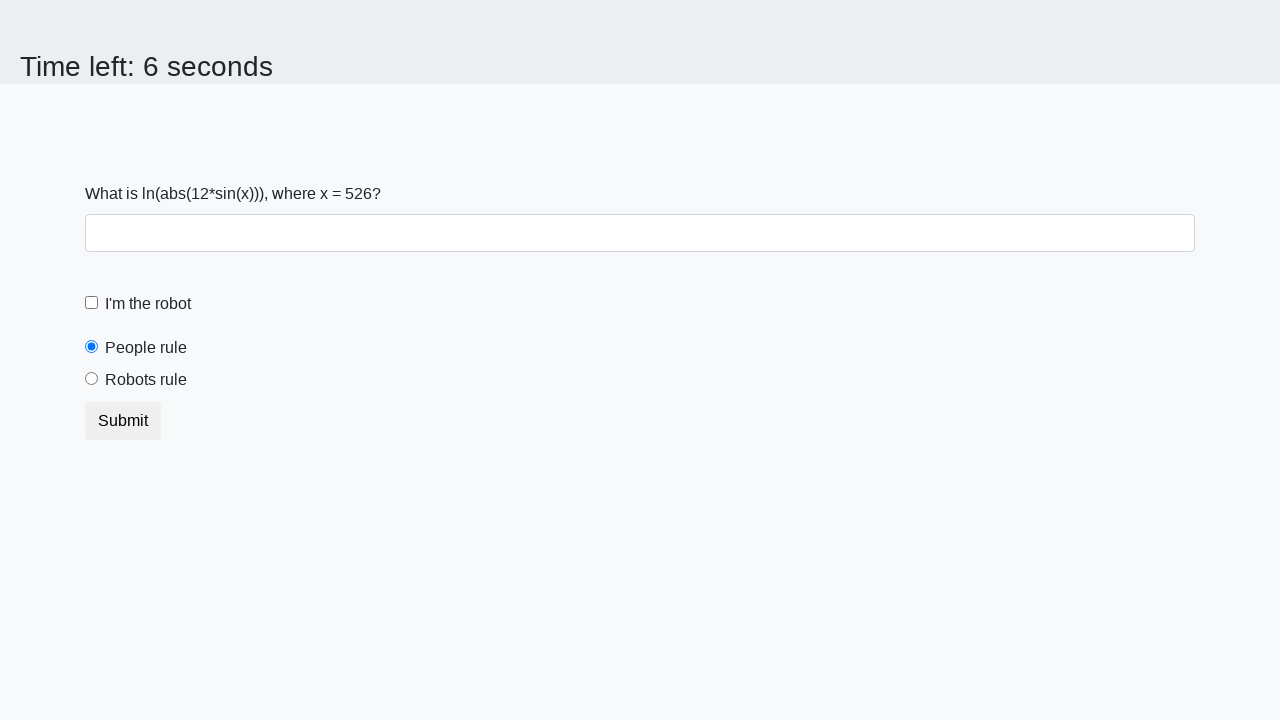

Filled answer field with calculated value: 2.461225810683987 on input#answer
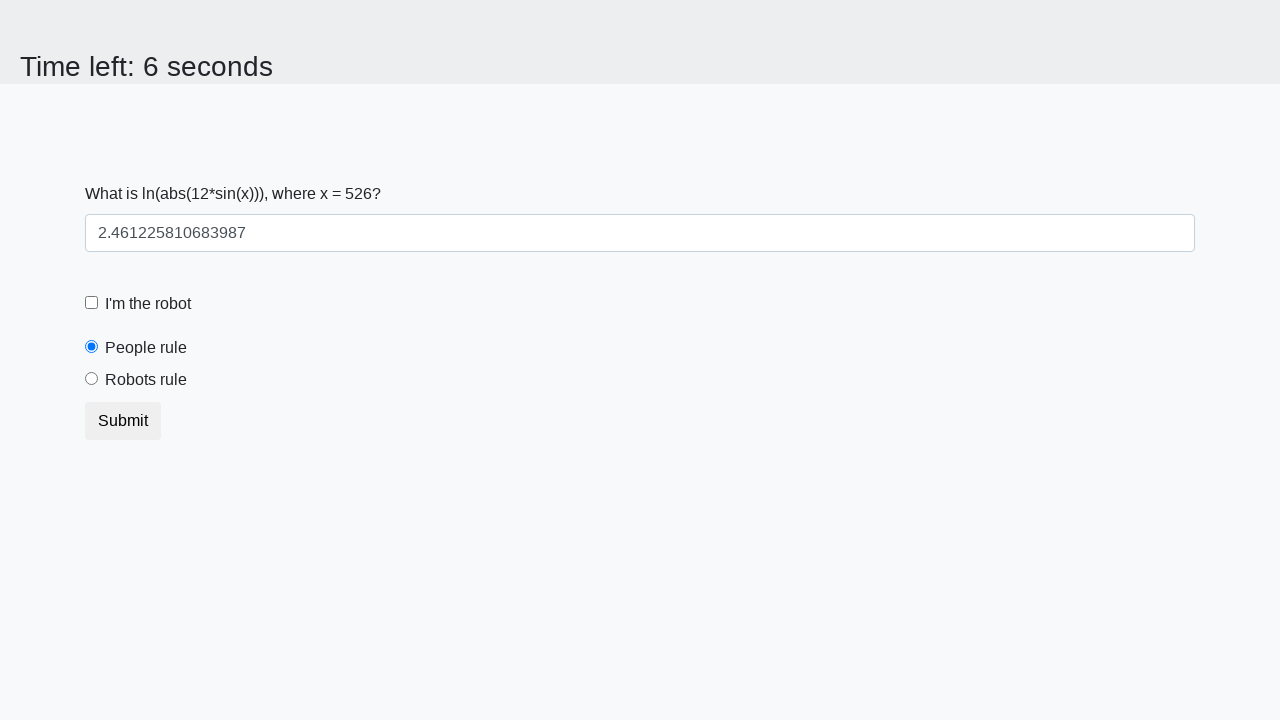

Checked the robot checkbox at (92, 303) on input#robotCheckbox
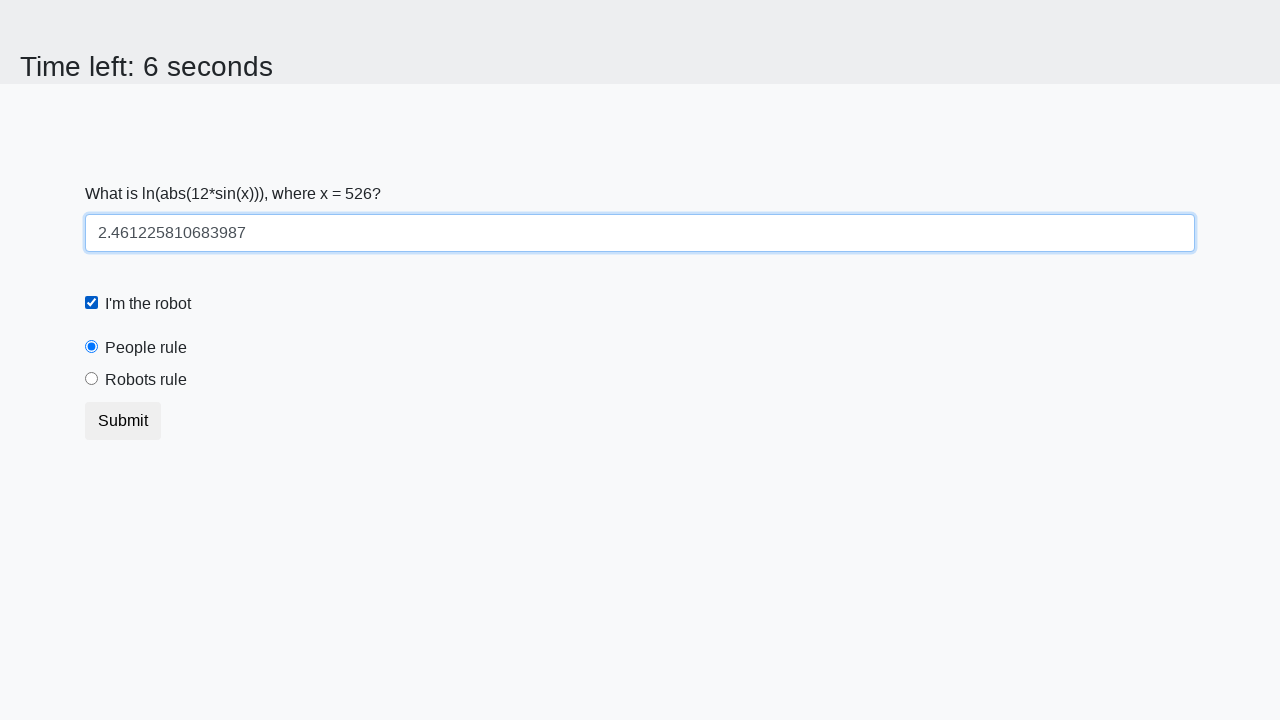

Selected the 'robots rule' radio button at (92, 379) on input#robotsRule
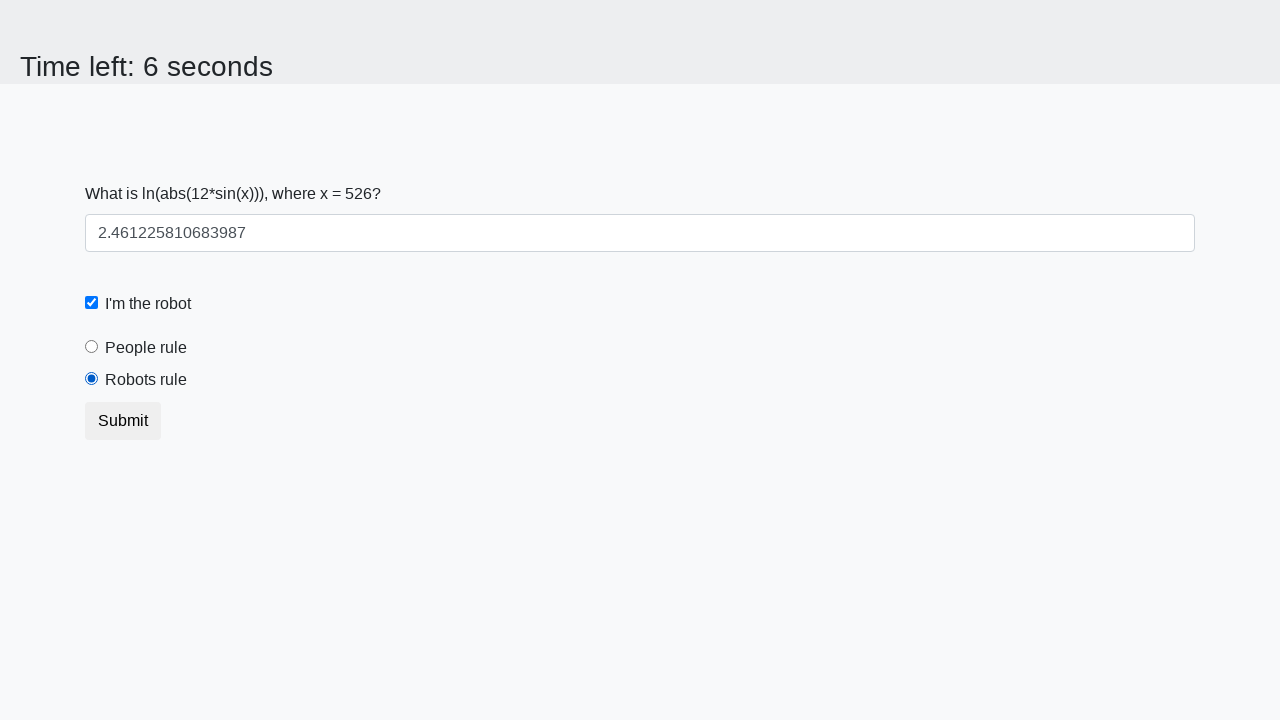

Clicked the submit button at (123, 421) on button[type="submit"]
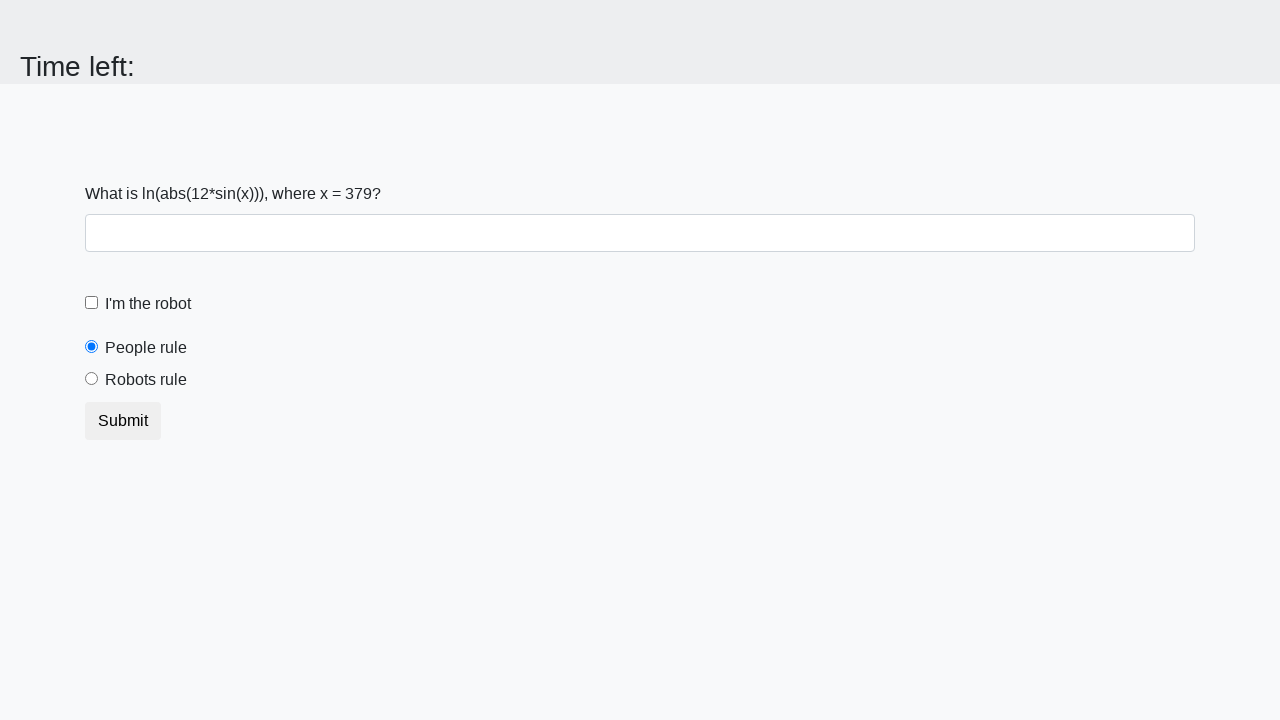

Waited for alert dialog to appear
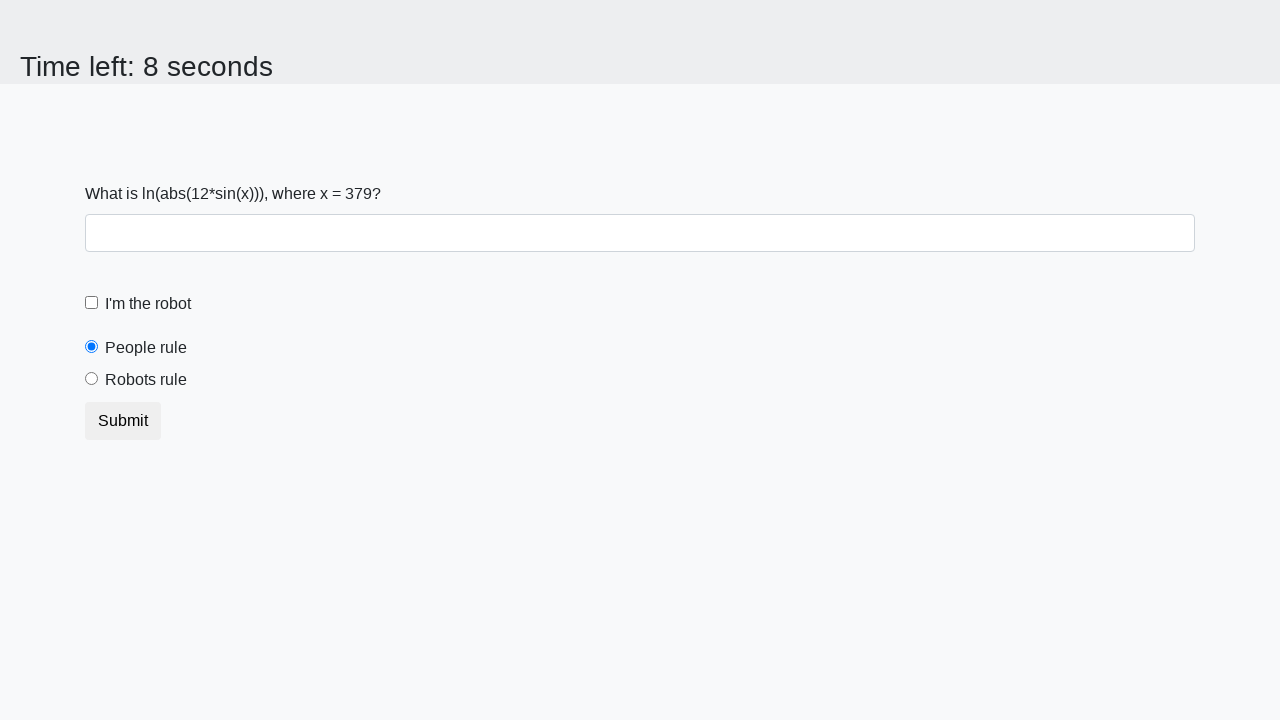

Located alert dialog element
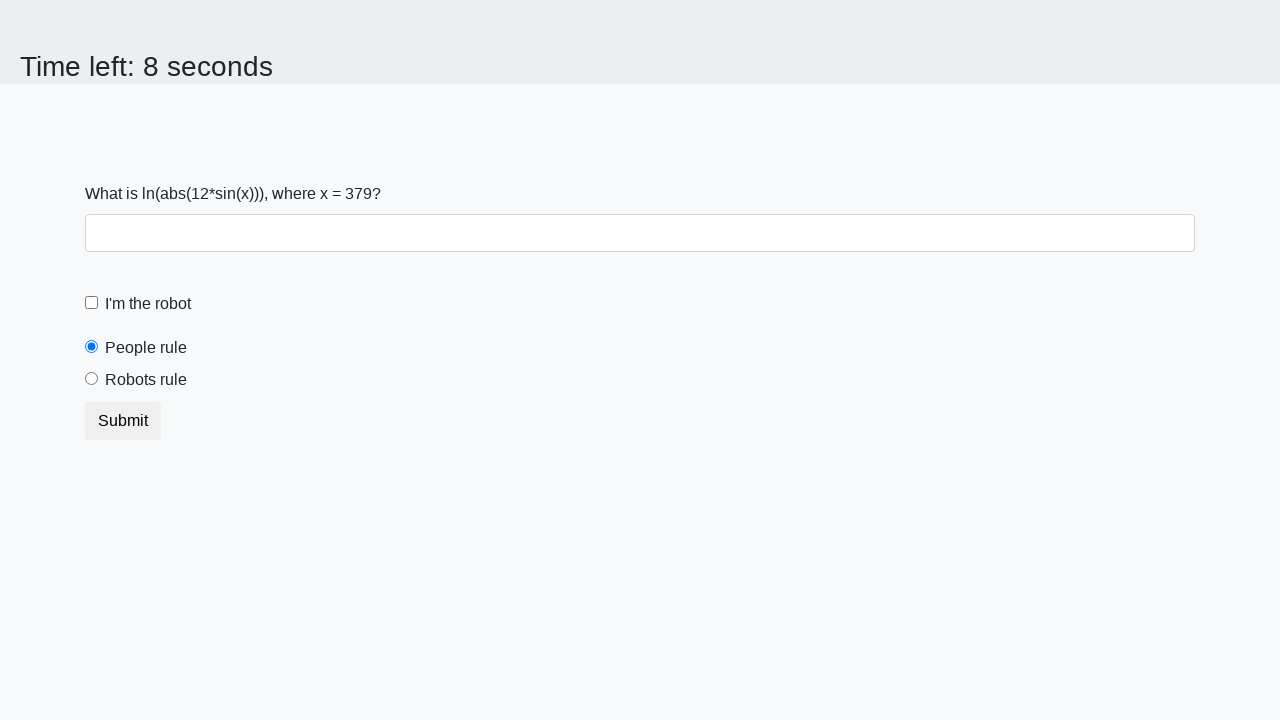

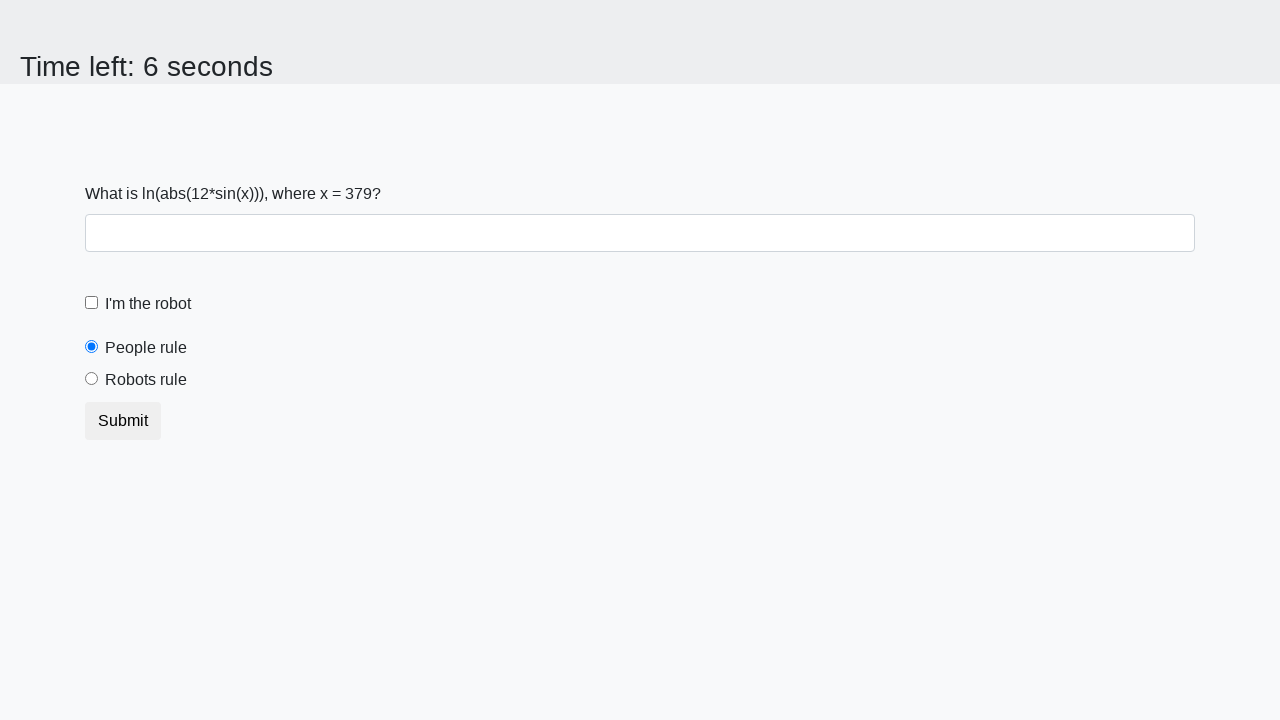